Tests calendar date selection functionality on Cheapoair website by clicking on the departure date field and selecting a specific date from the calendar

Starting URL: https://www.cheapoair.com/

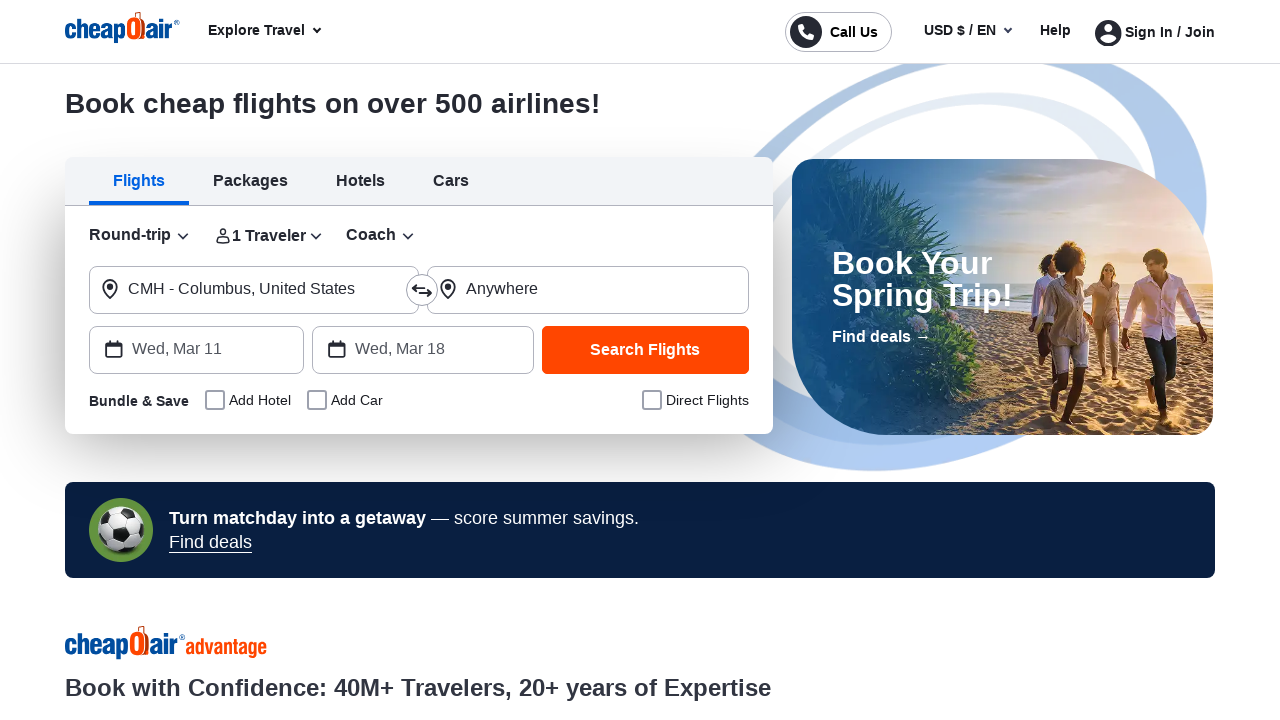

Clicked on departure date field to open calendar at (196, 350) on xpath=//div[contains(@class,'calendarDepart')]//input
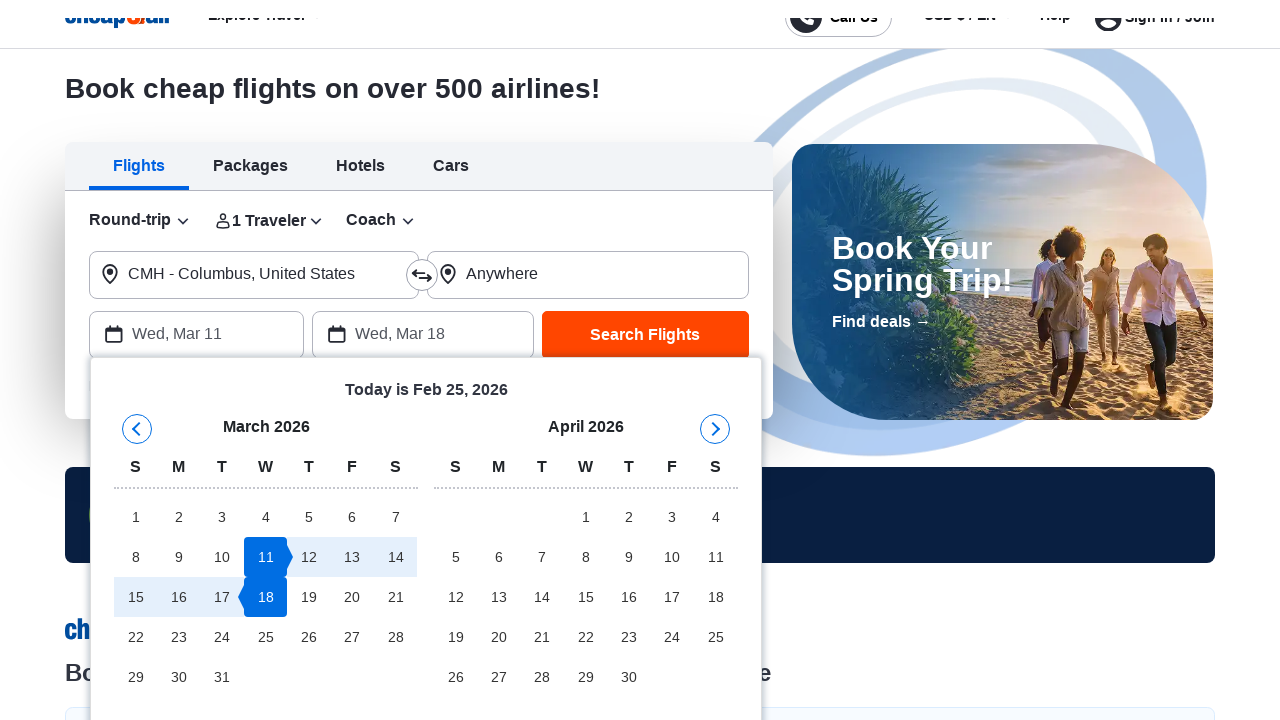

Calendar opened and second month panel became visible
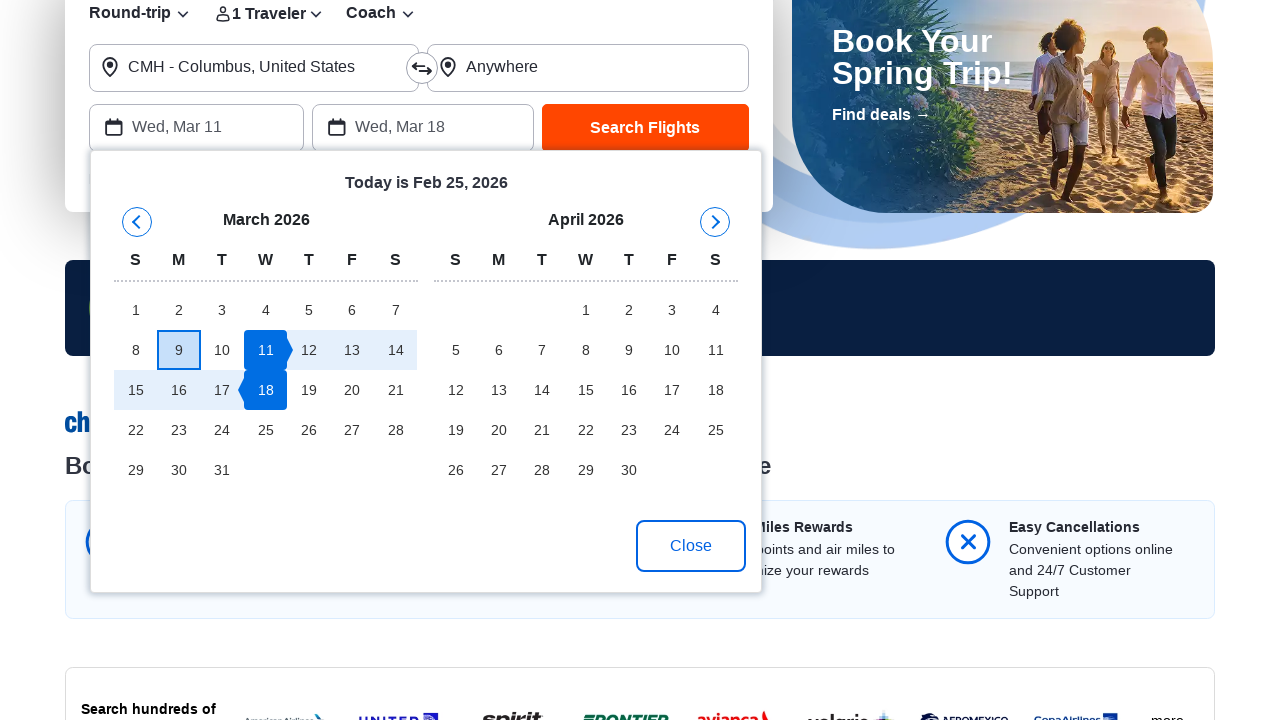

Located all date links in the second month panel
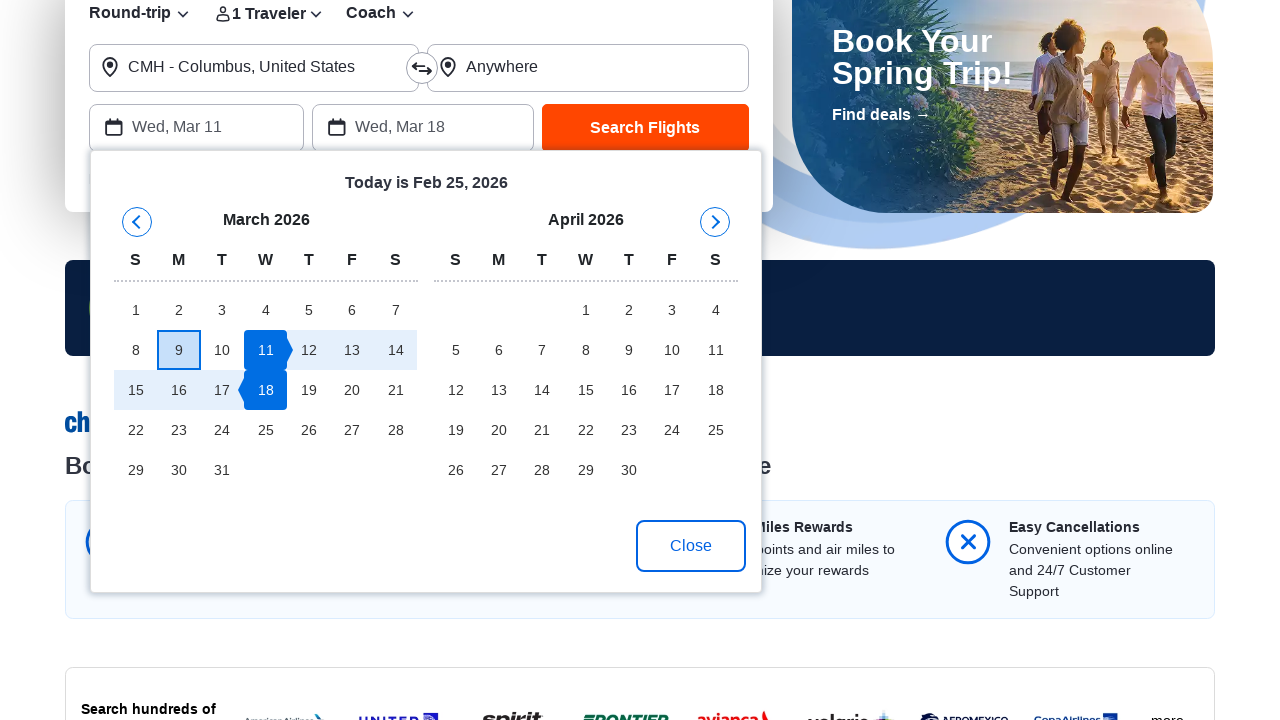

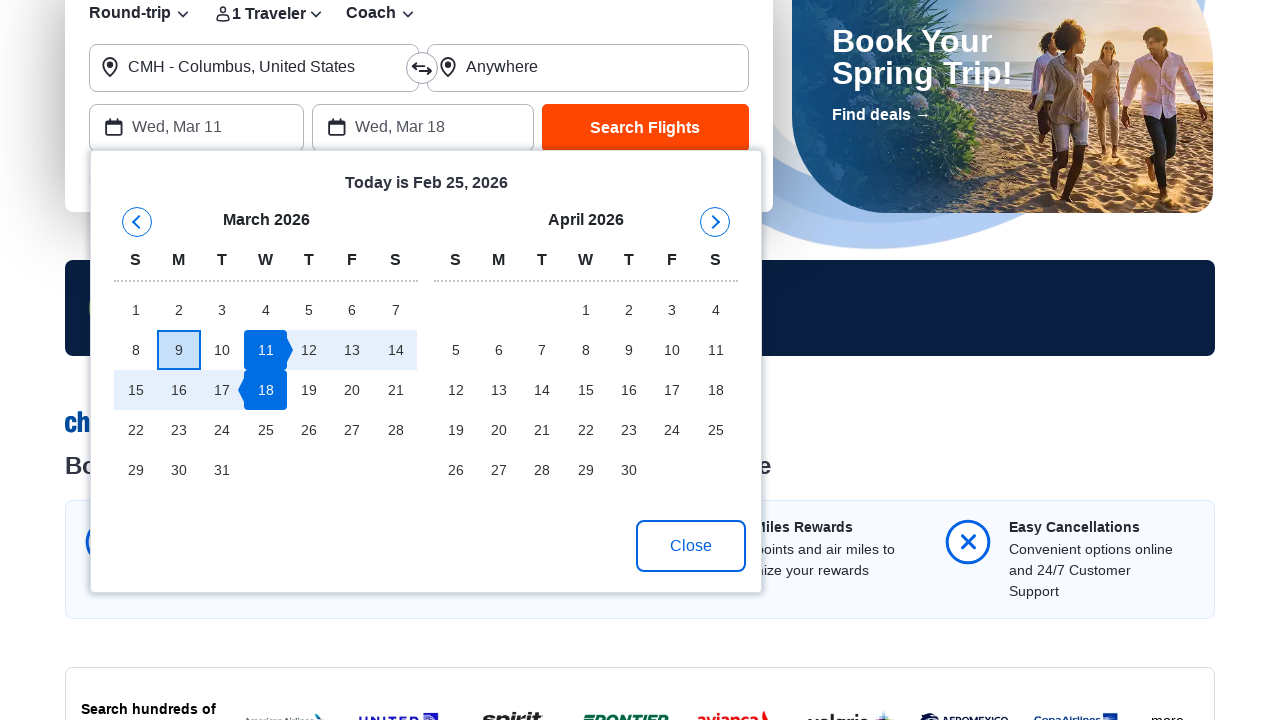